Tests the search functionality on dev.to by searching for a phrase and verifying that the top search results contain the phrase in either the title or snippet.

Starting URL: https://dev.to

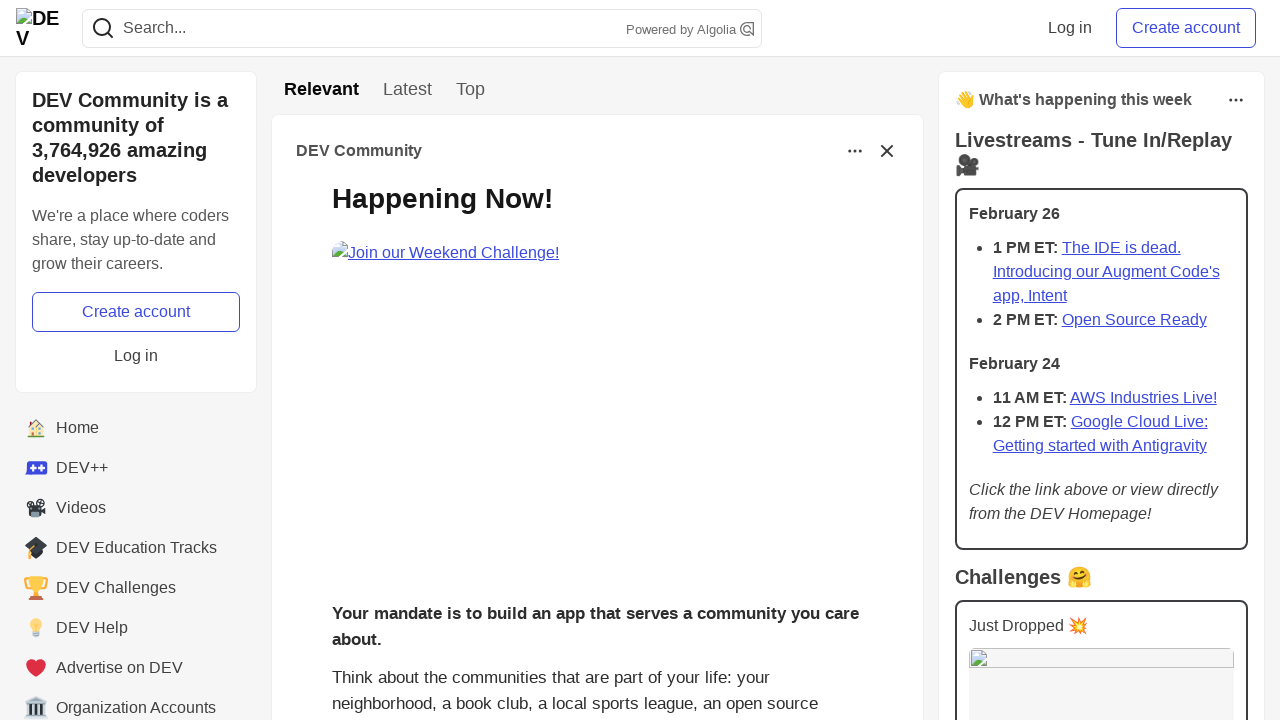

Filled search bar with 'javascript' on input[name='q']
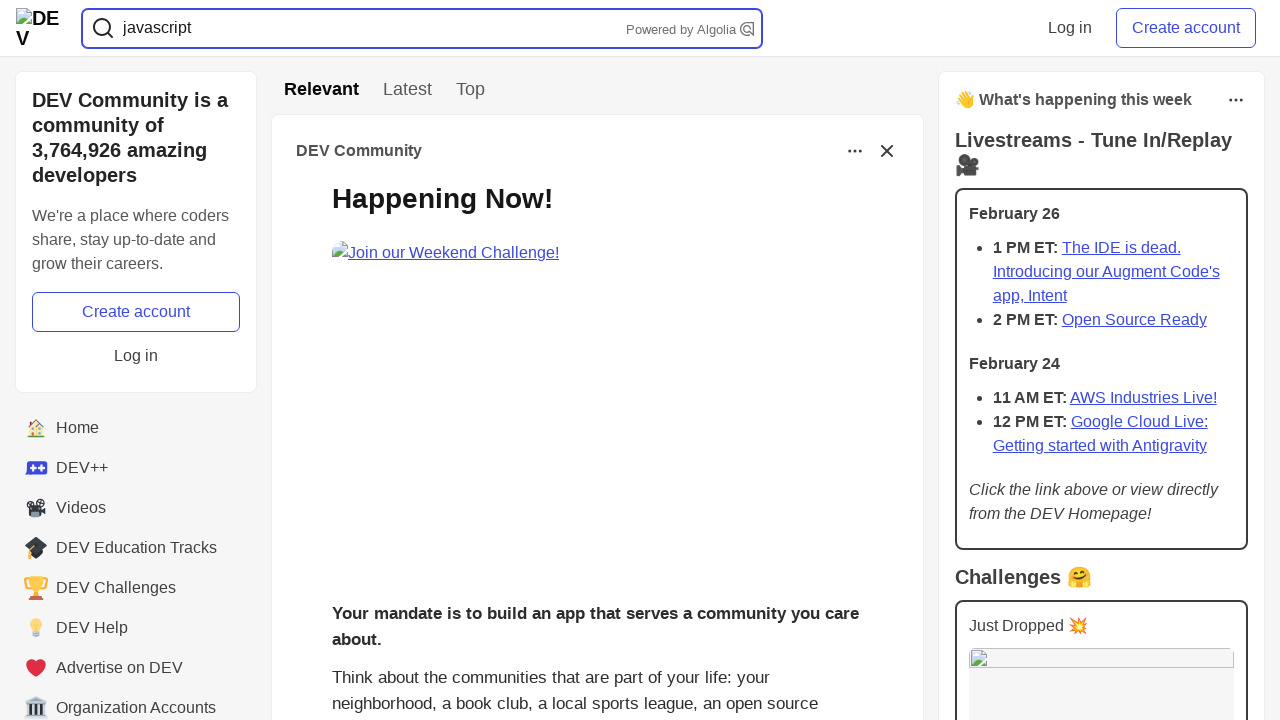

Pressed Enter to submit search on input[name='q']
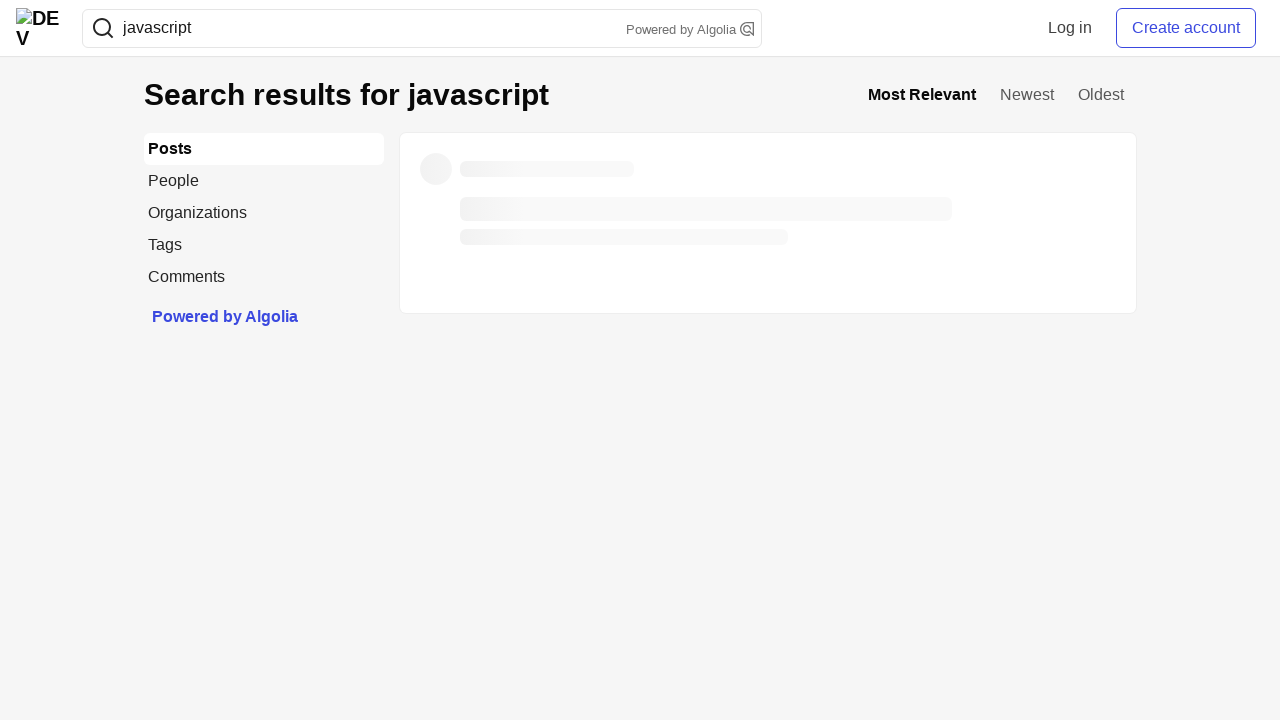

Waited for story titles to load
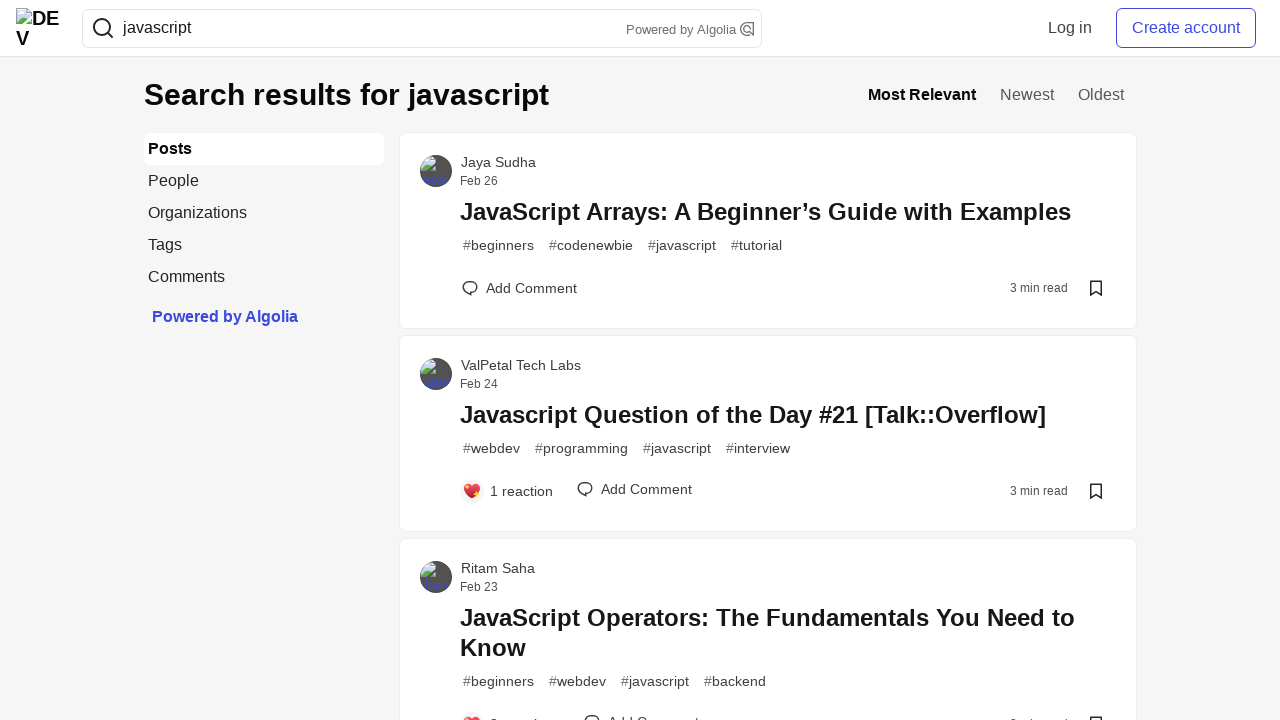

Waited for search results container to be loaded
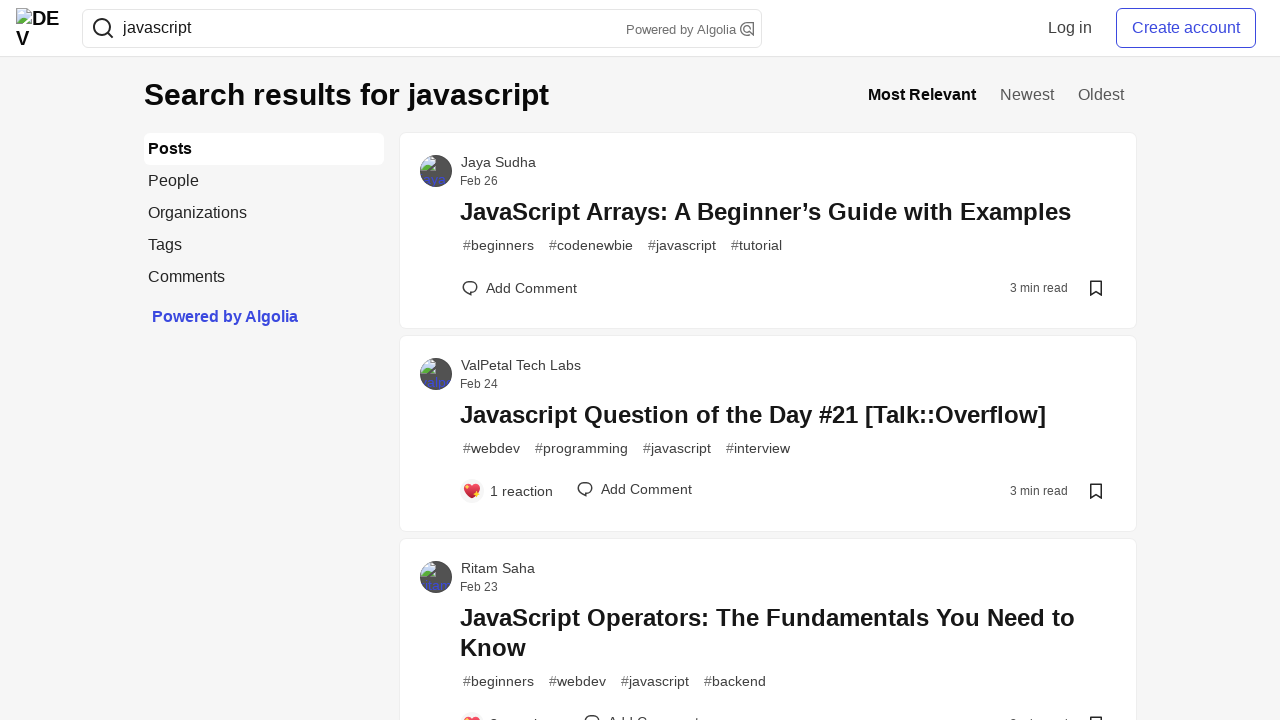

Retrieved 60 search result posts
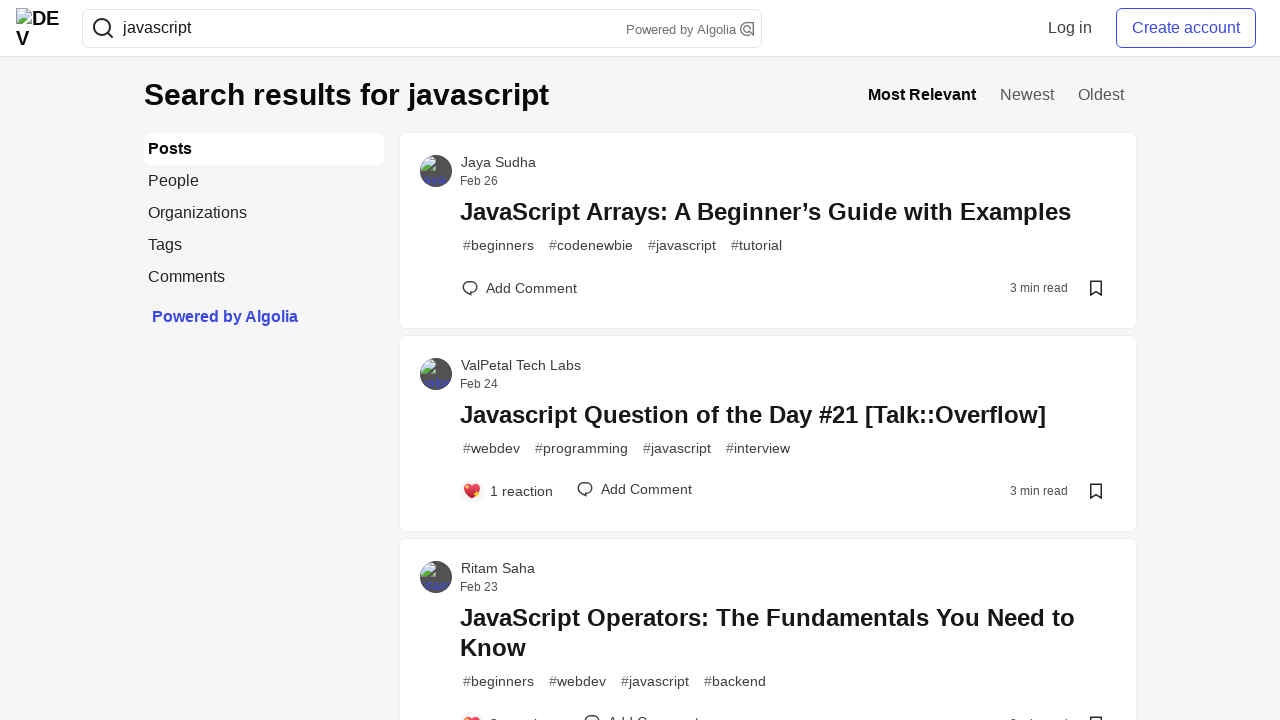

Retrieved title text from post 1
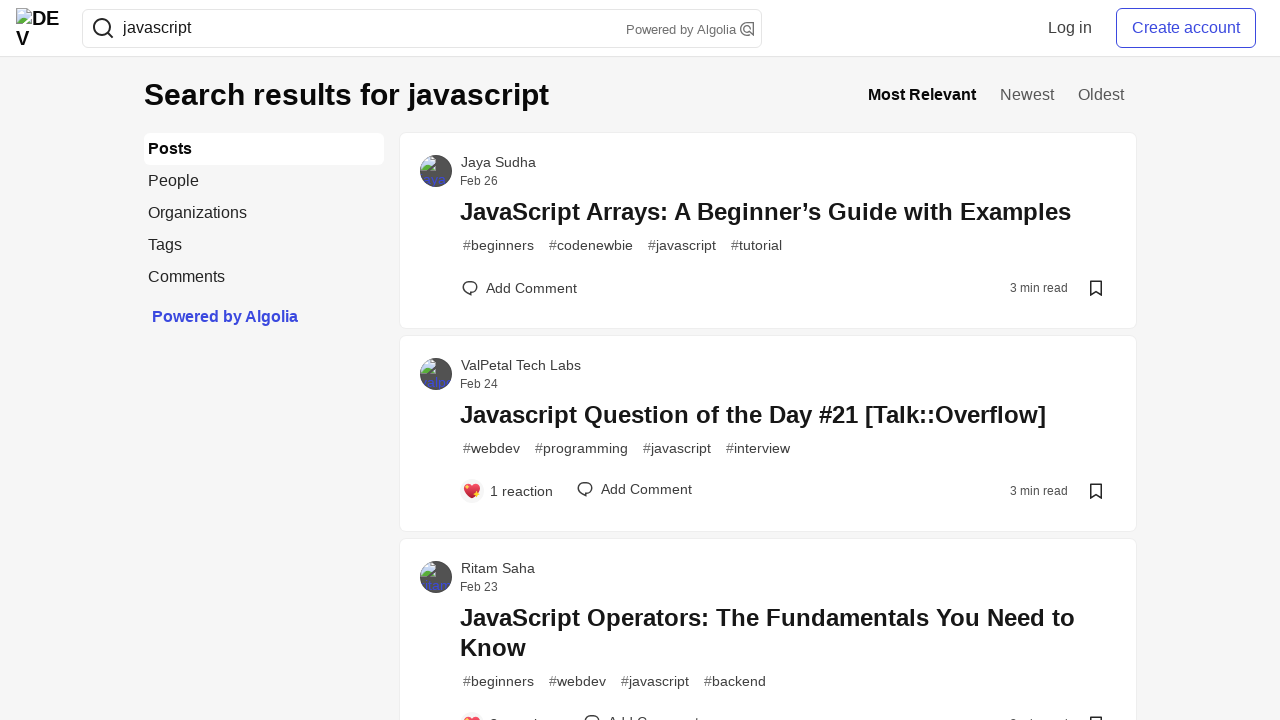

Verified search phrase found in title of post 1
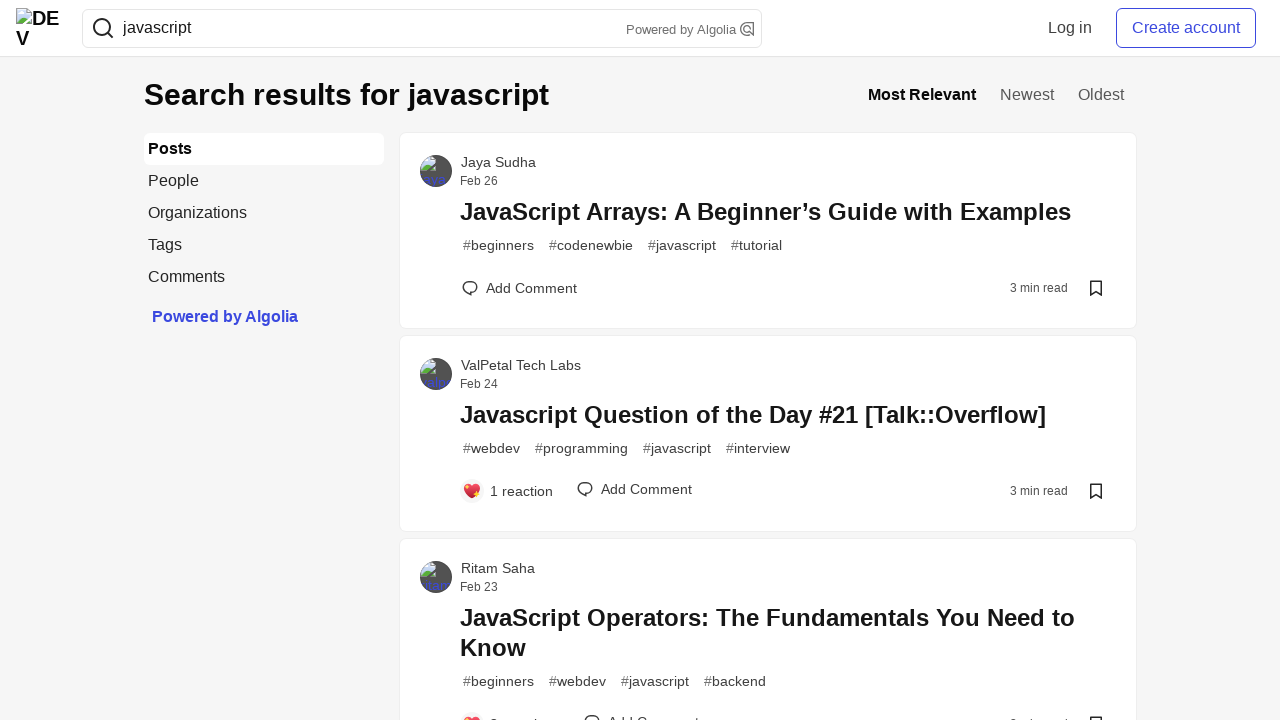

Retrieved title text from post 2
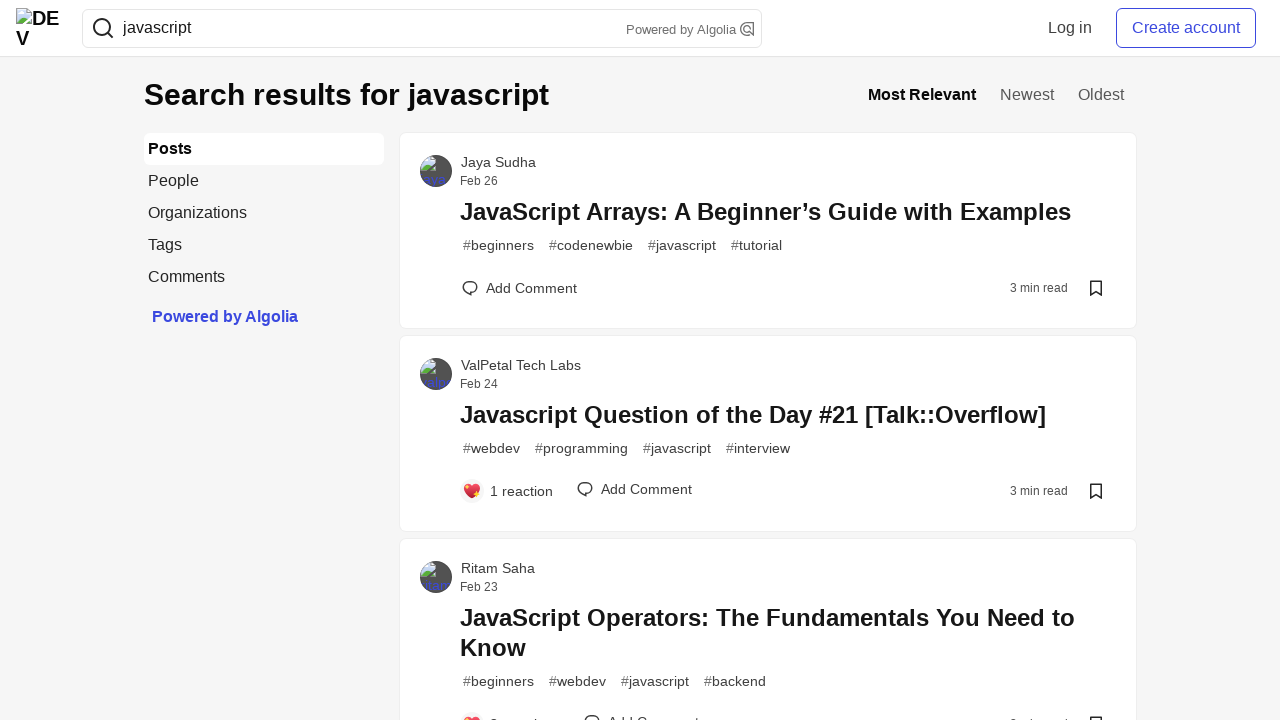

Verified search phrase found in title of post 2
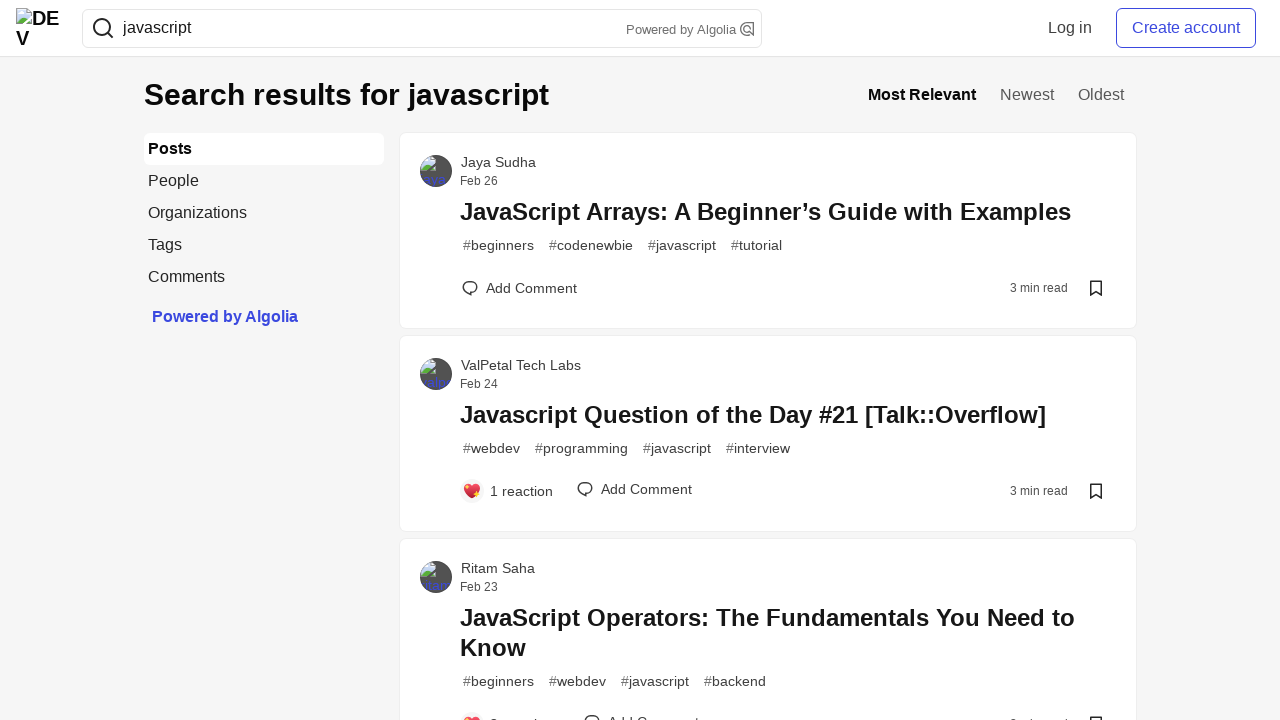

Retrieved title text from post 3
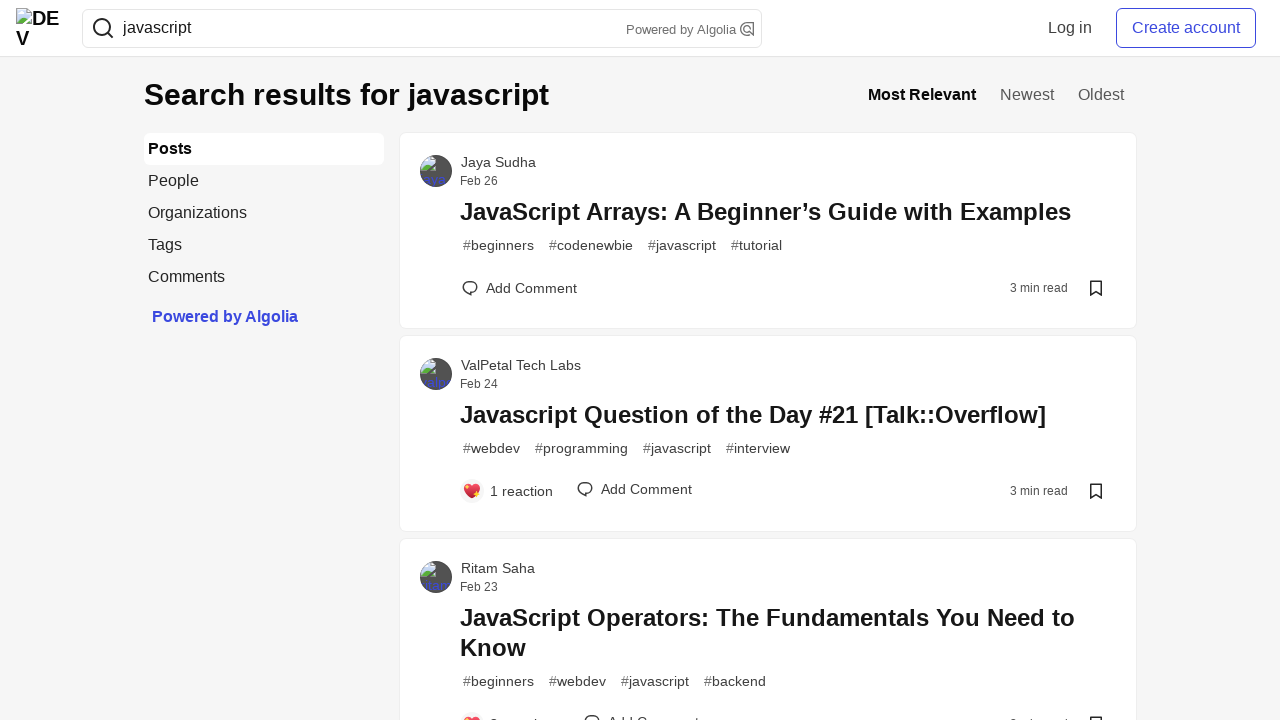

Verified search phrase found in title of post 3
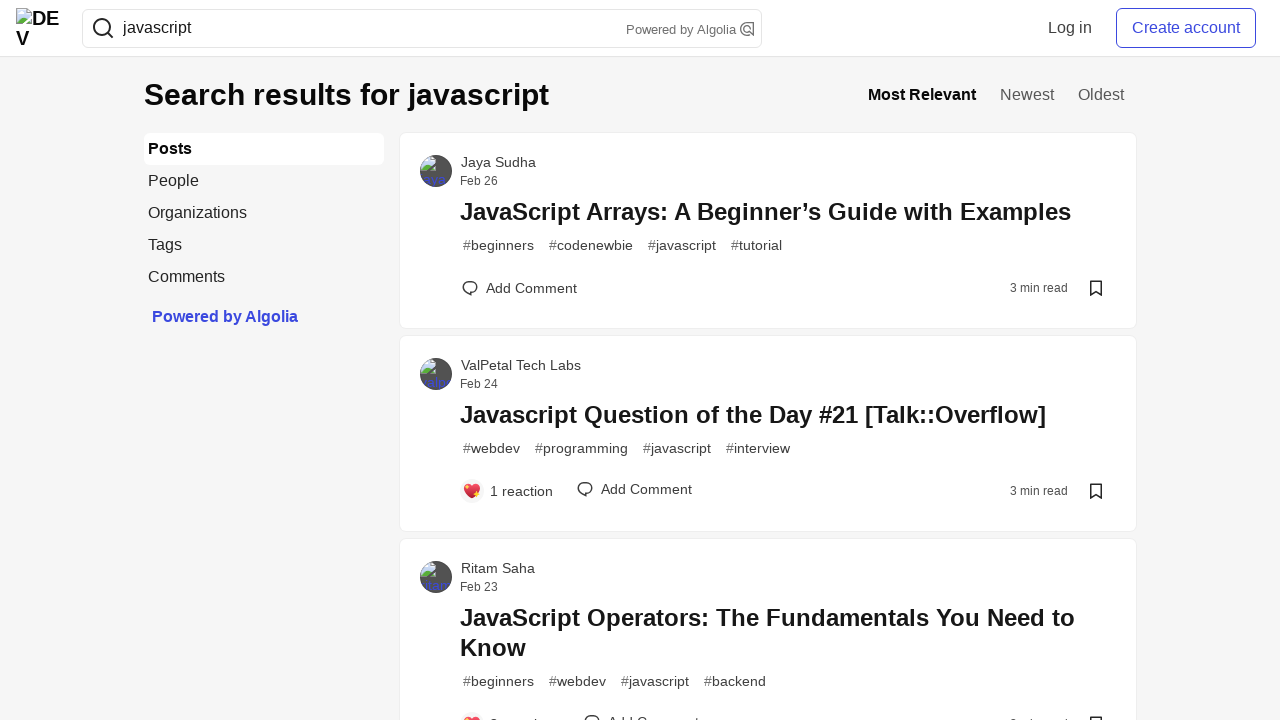

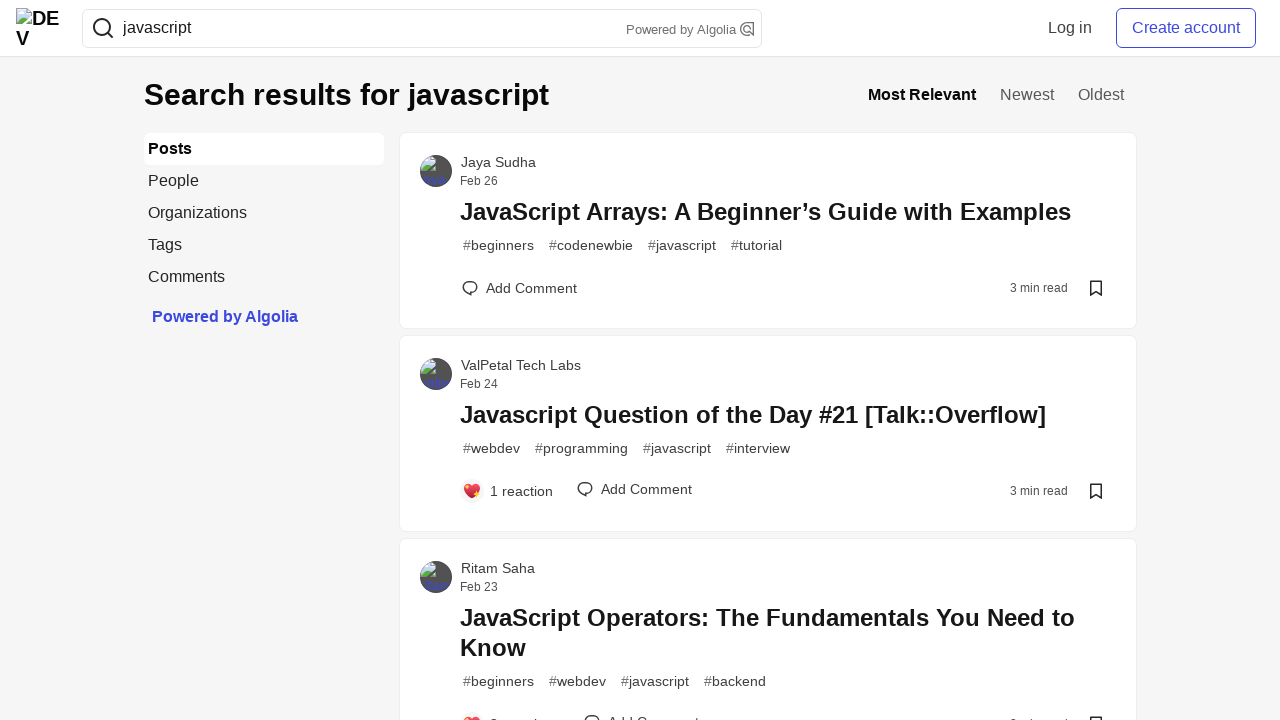